Tests JavaScript prompt dialog by clicking the prompt button and entering text into the prompt

Starting URL: https://the-internet.herokuapp.com/javascript_alerts

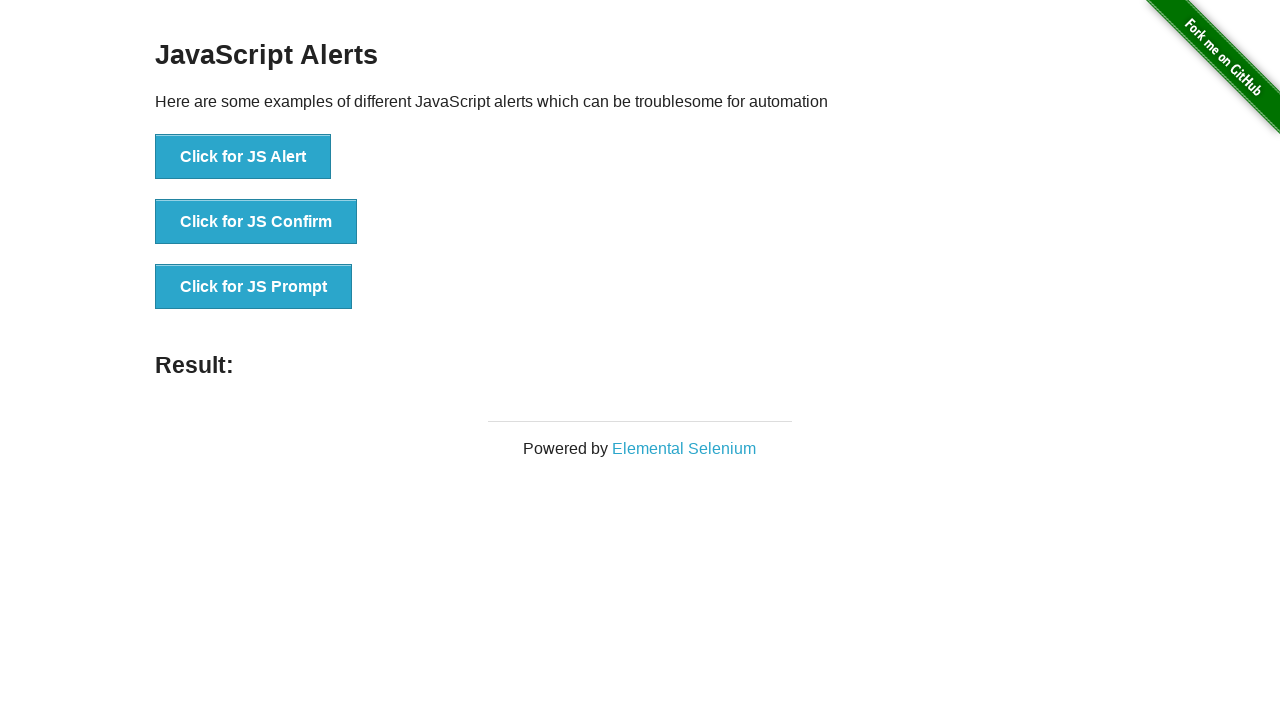

Set up dialog handler to accept prompt with text 'Routh'
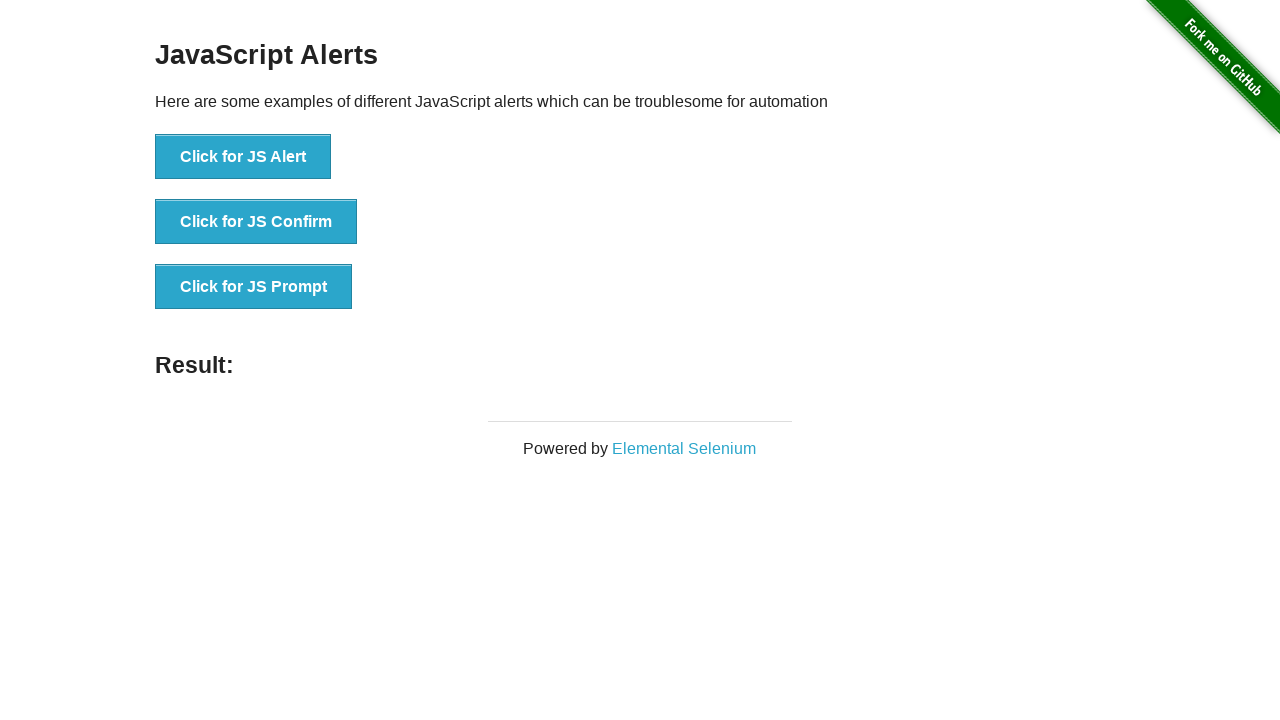

Clicked the third button to trigger JavaScript prompt dialog at (254, 287) on (//div[starts-with(@class,'exam')]/descendant::button)[3]
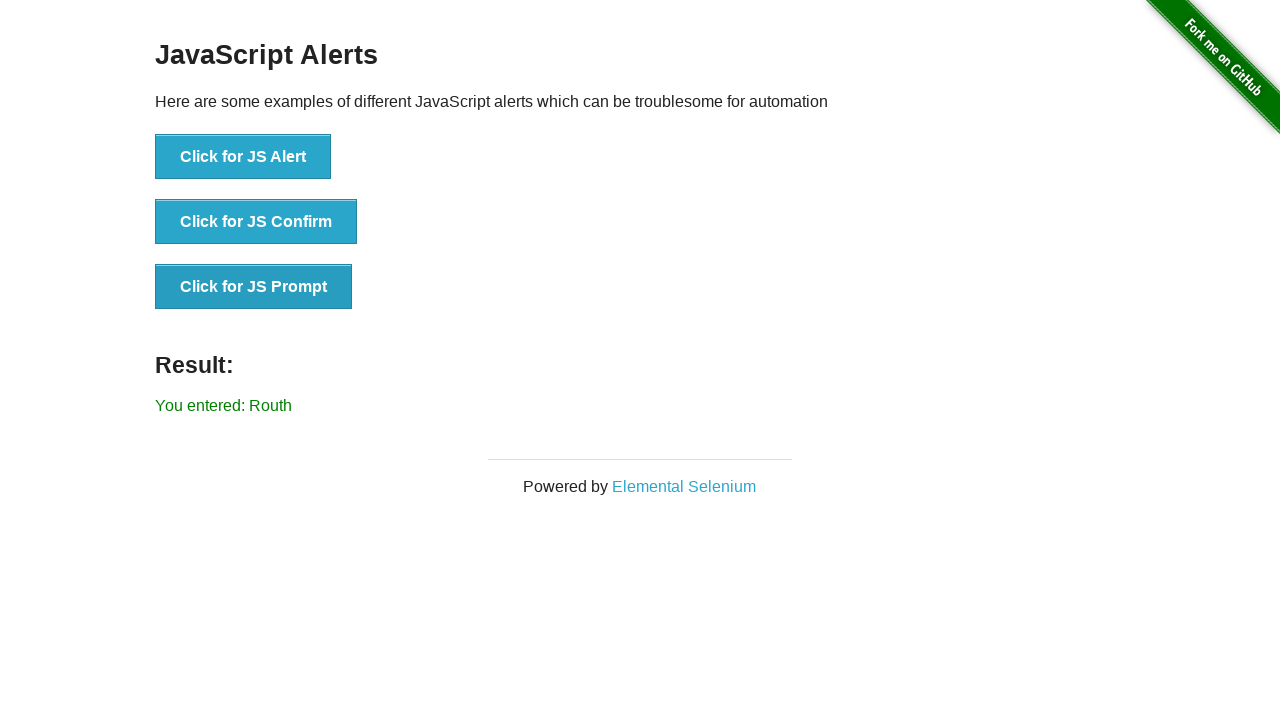

Prompt result text displayed on page
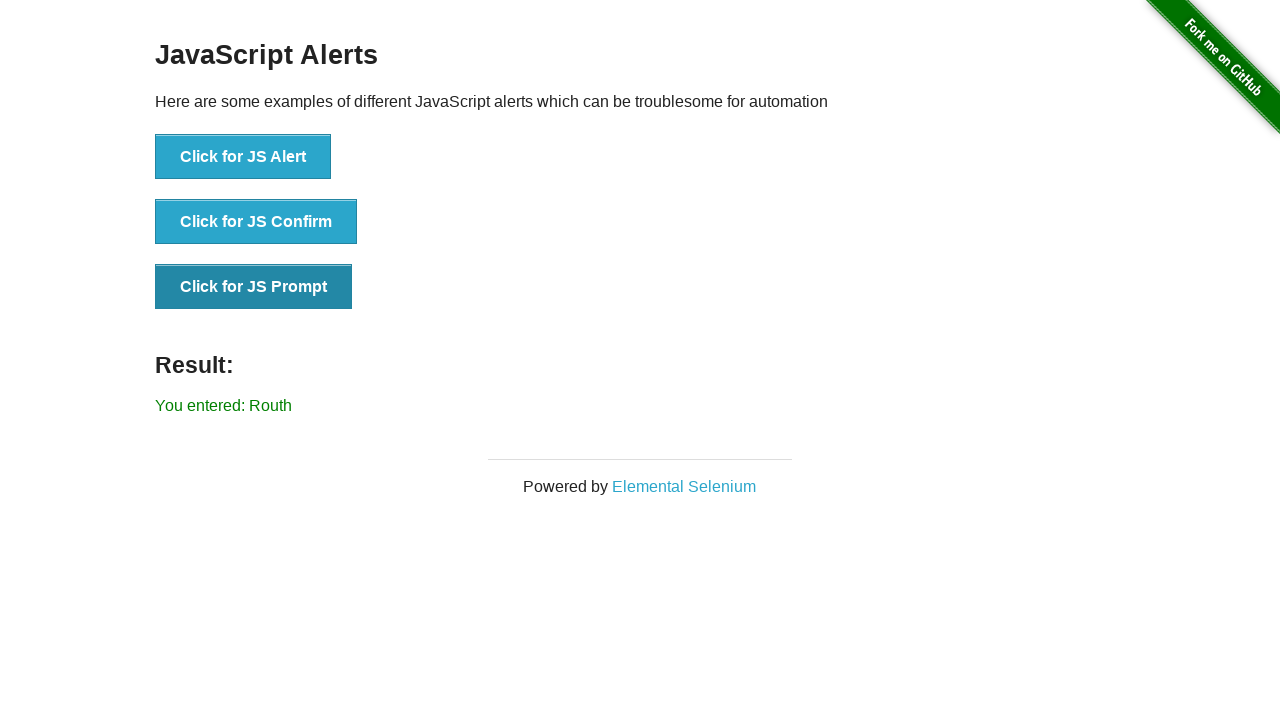

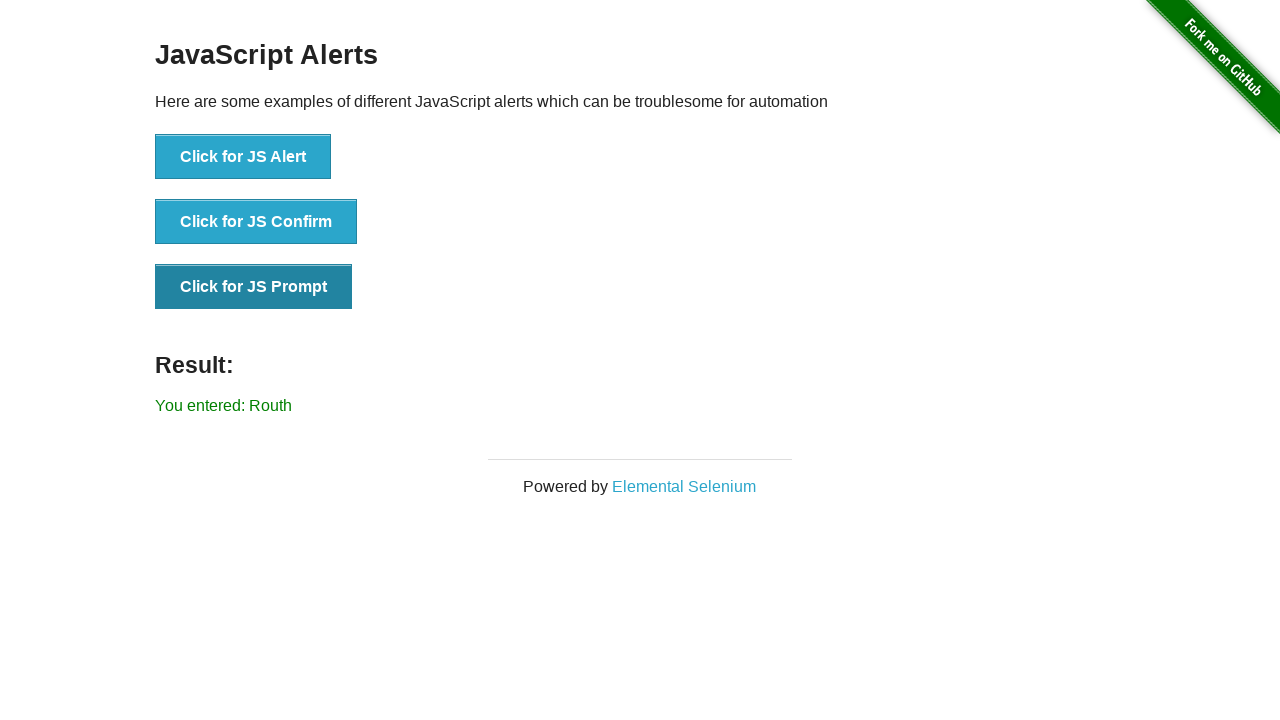